Navigates to DemoQA homepage, scrolls down, and clicks on the "Alerts, Frame & Windows" section to verify navigation

Starting URL: https://demoqa.com

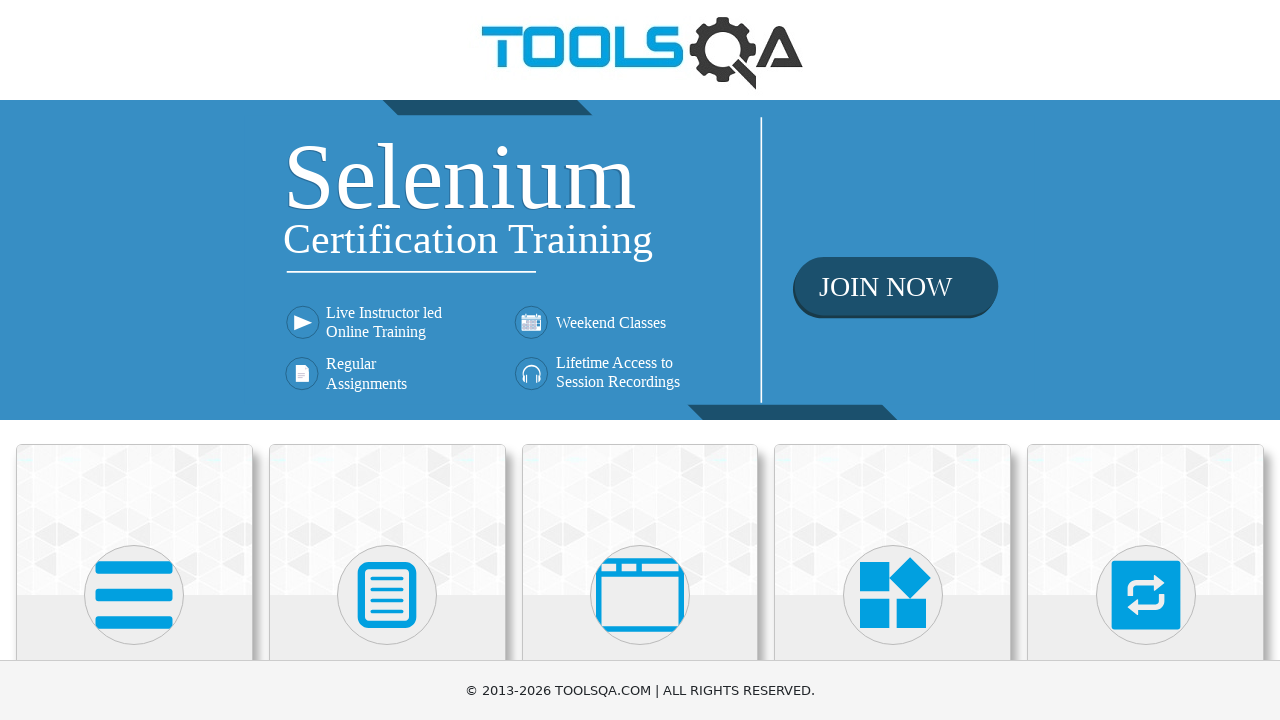

Scrolled down the page by 350 pixels
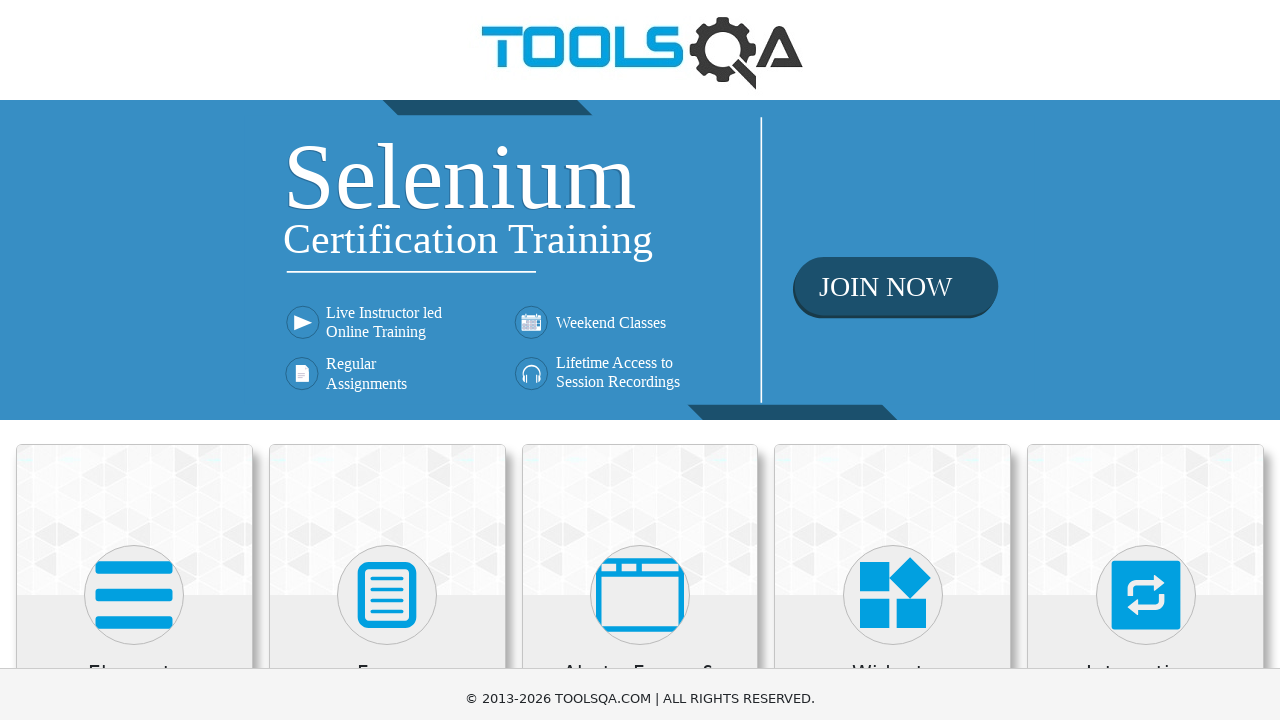

Clicked on 'Alerts, Frame & Windows' section at (640, 335) on xpath=//h5[text()='Alerts, Frame & Windows']
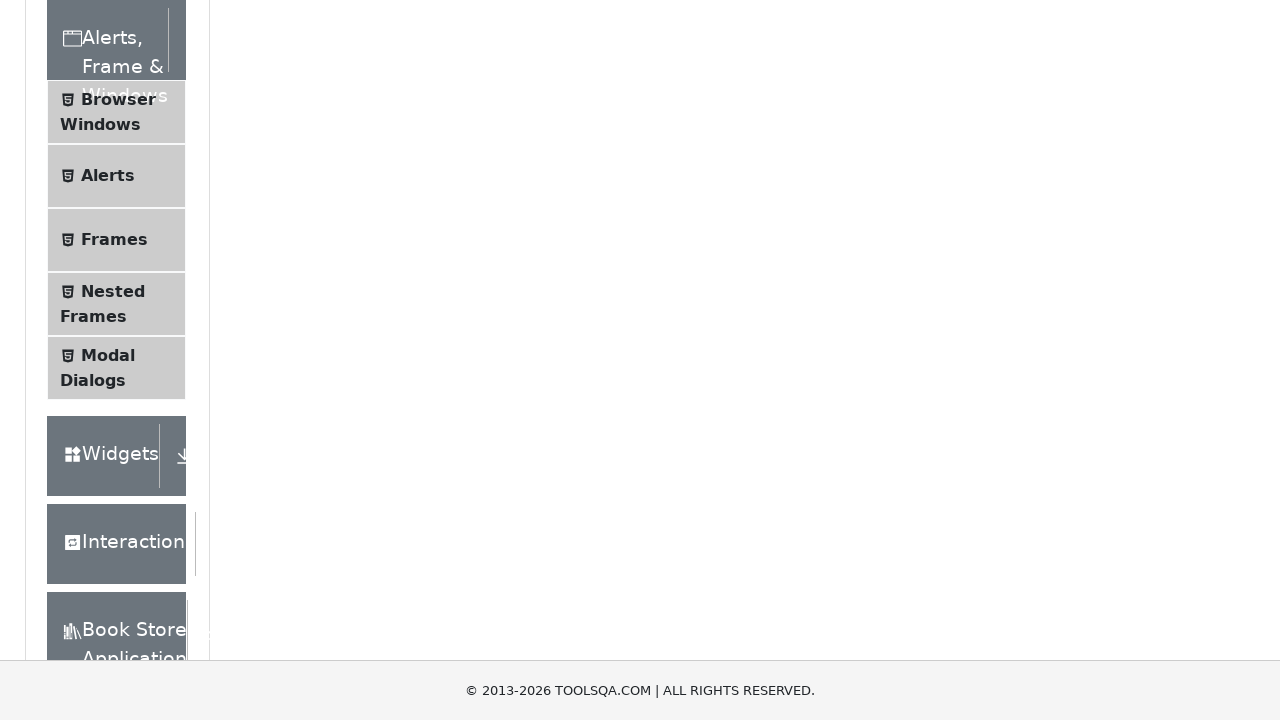

Verified navigation to 'https://demoqa.com/alertsWindows'
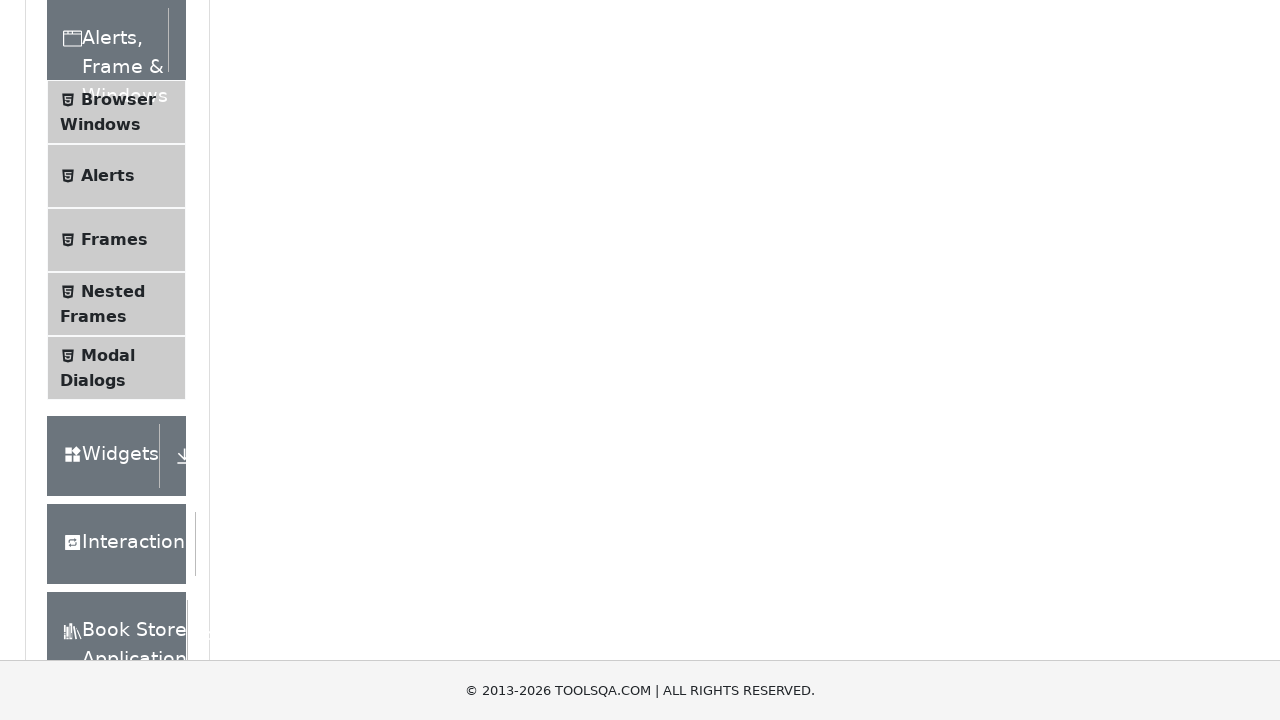

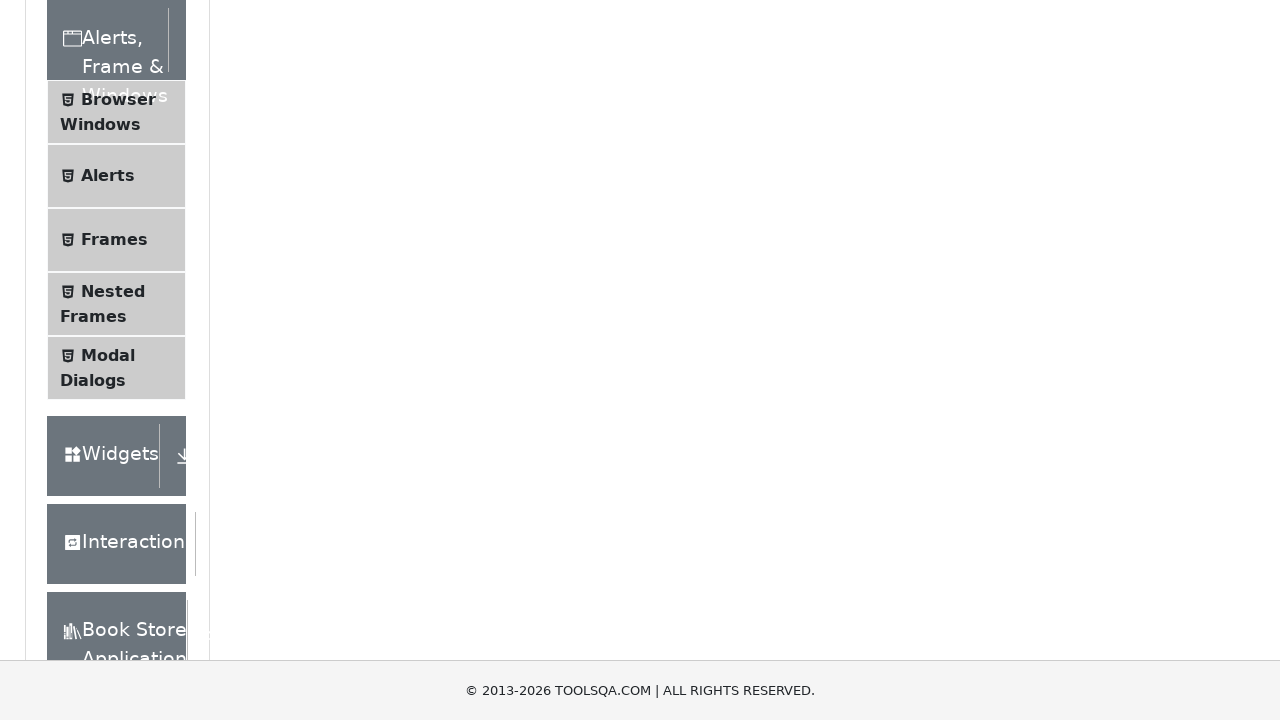